Tests radio button selection functionality by finding all radio buttons in an age group and clicking the one with value "5 - 15"

Starting URL: https://syntaxprojects.com/basic-radiobutton-demo.php

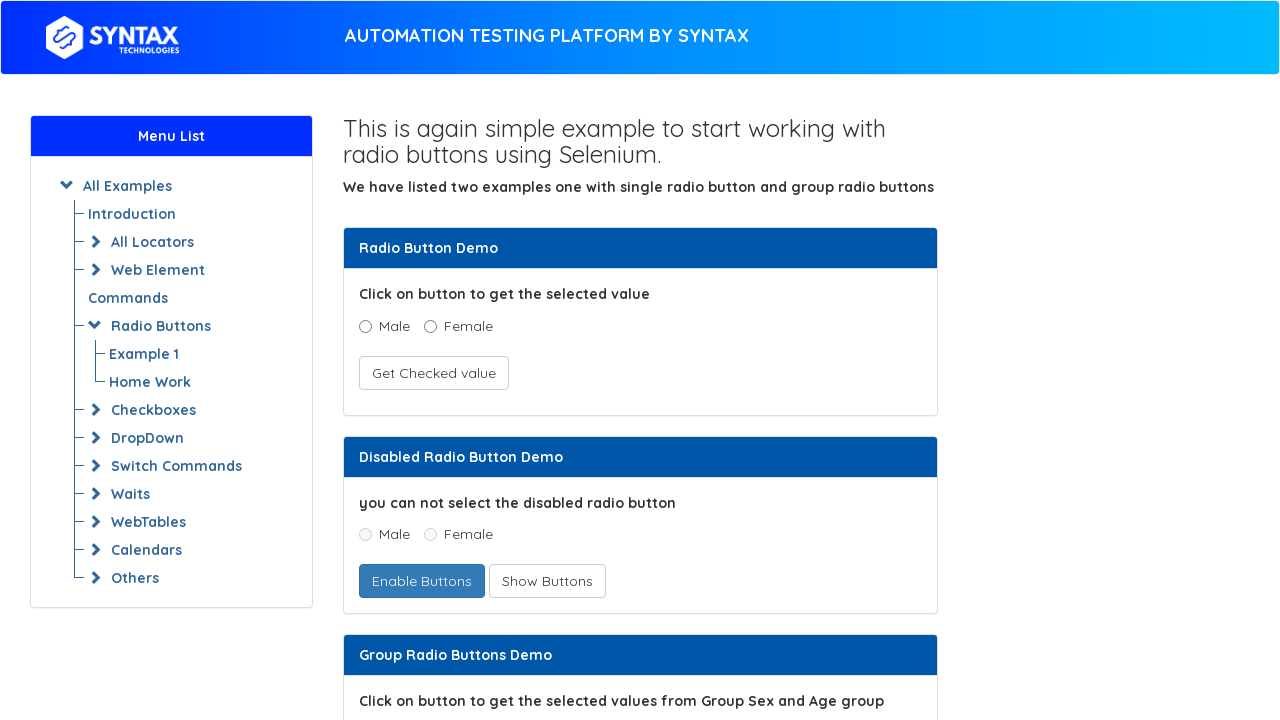

Navigated to radio button demo page
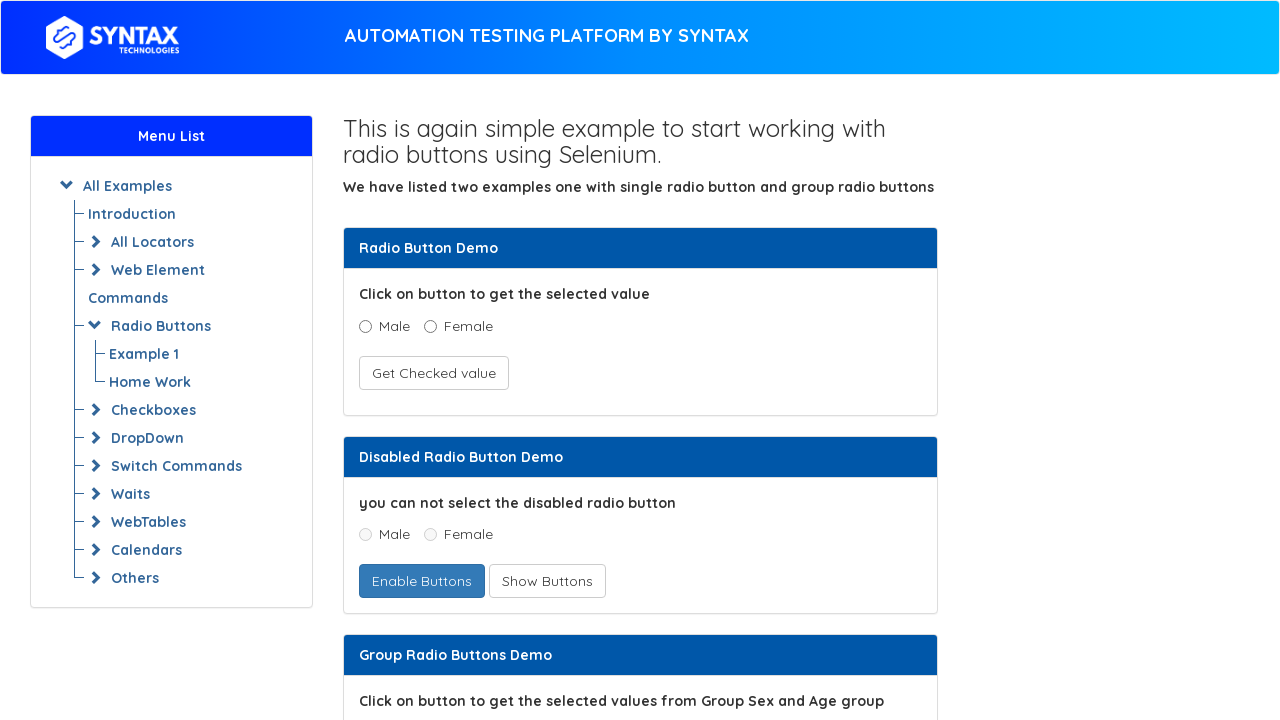

Located all radio buttons with name 'ageGroup'
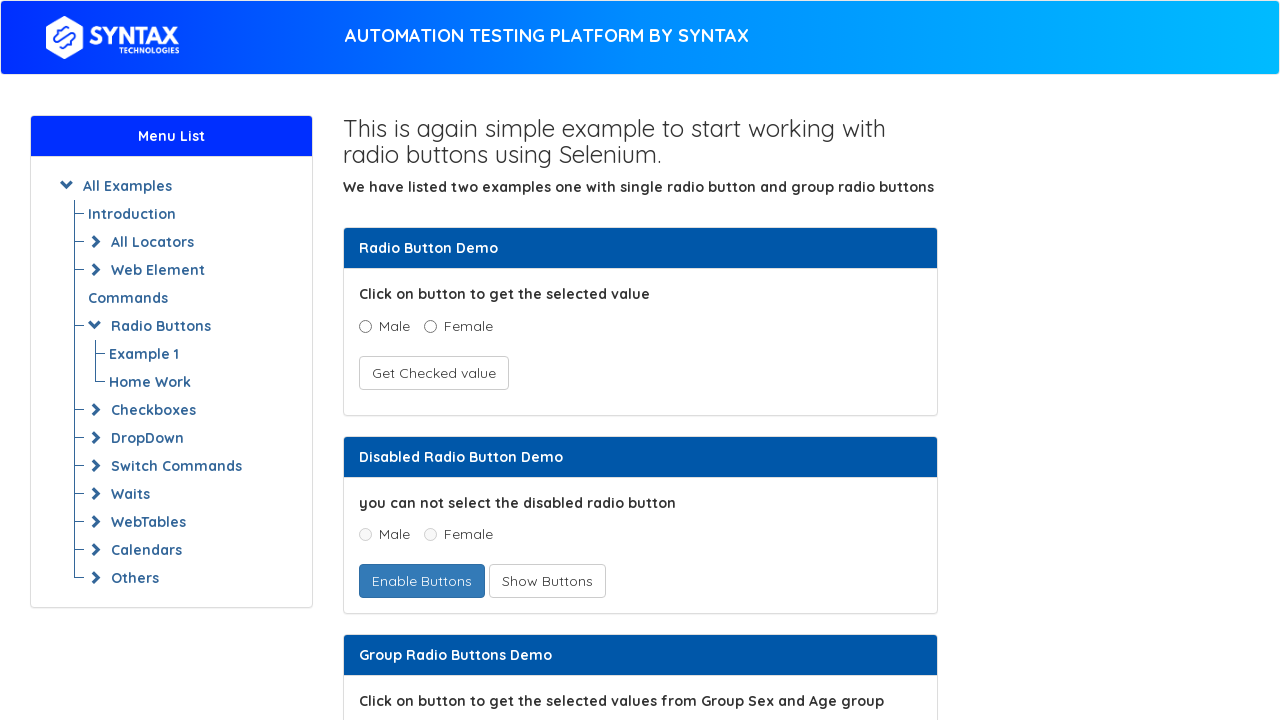

Found 3 radio buttons in age group
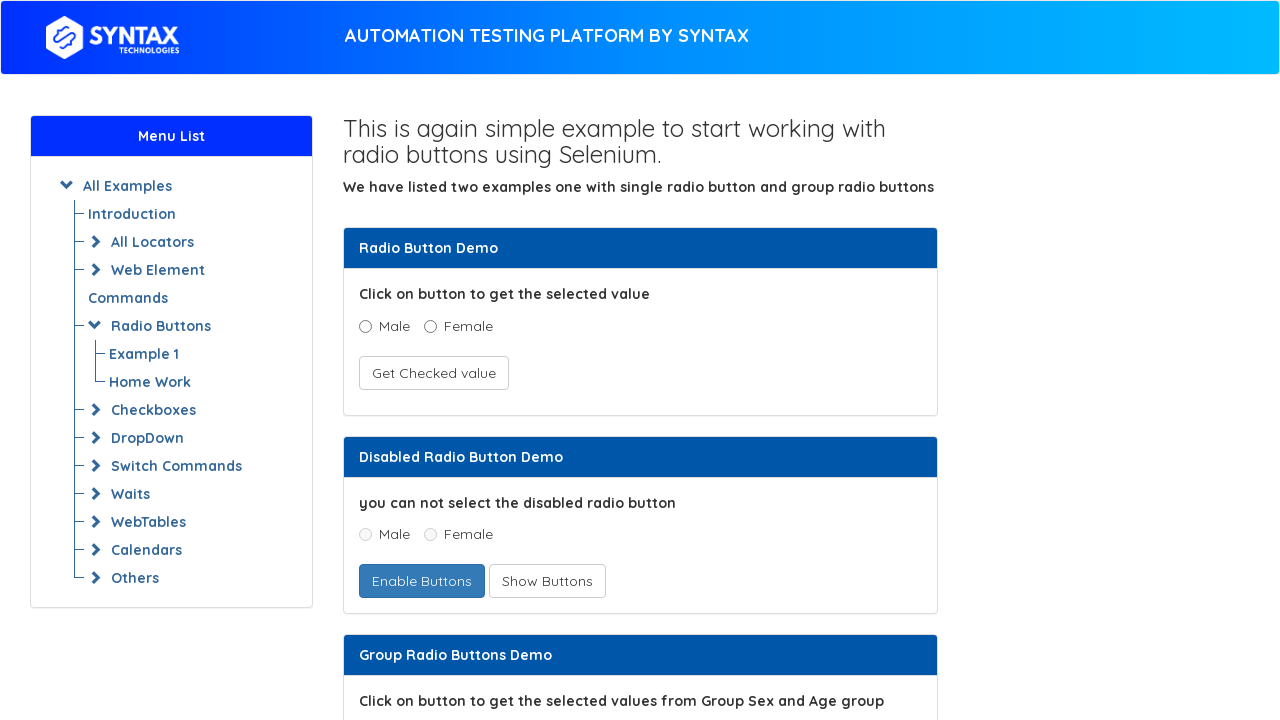

Retrieved value attribute from radio button 0: '0 - 5'
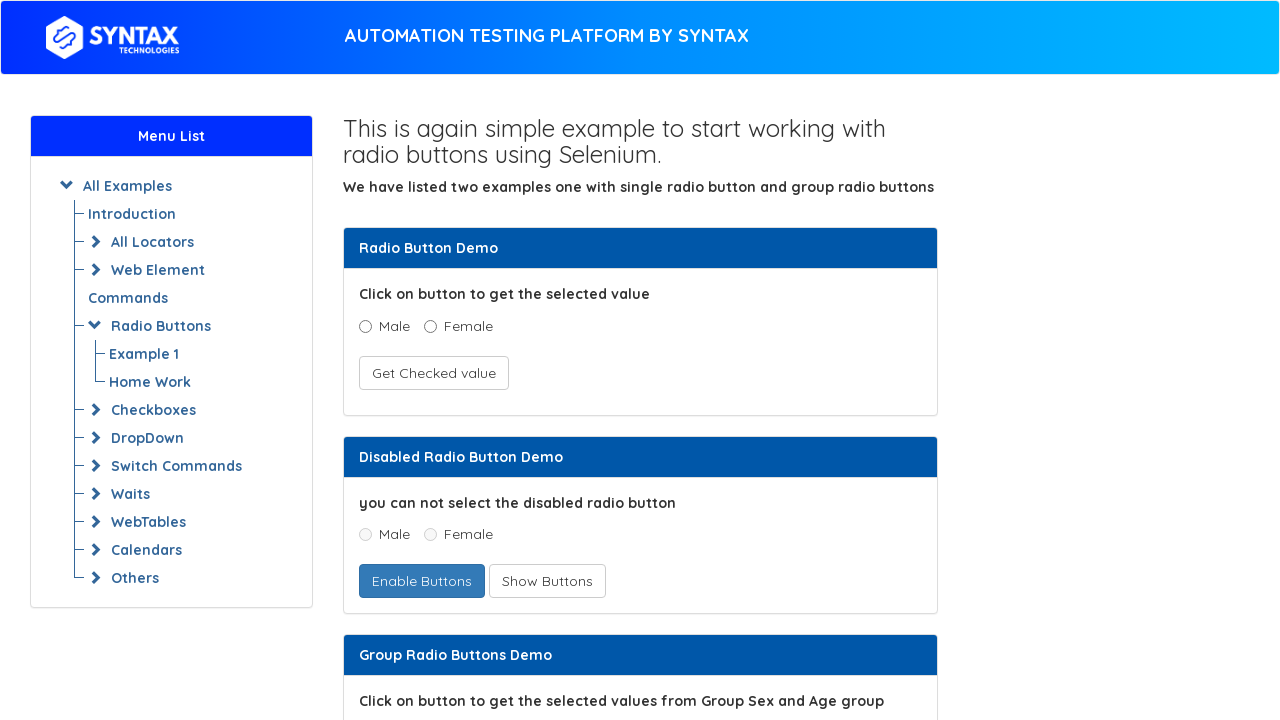

Retrieved value attribute from radio button 1: '5 - 15'
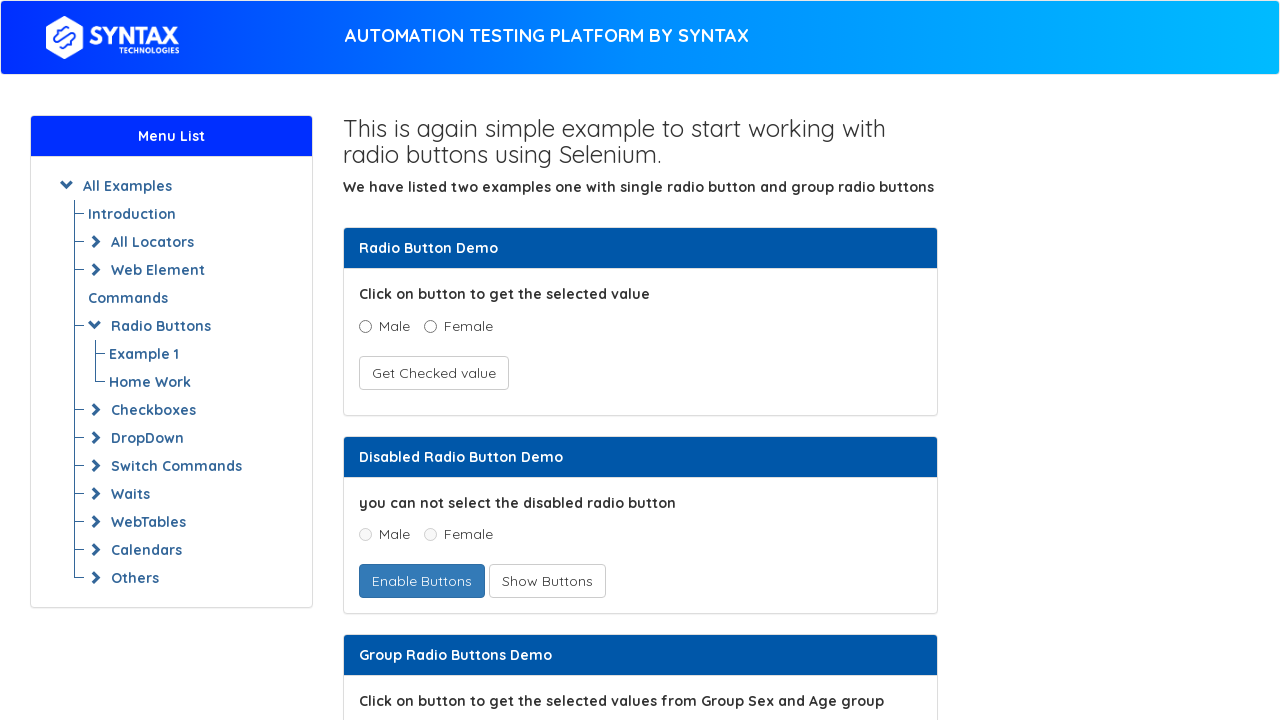

Clicked radio button with value '5 - 15' at (438, 360) on input[name='ageGroup'] >> nth=1
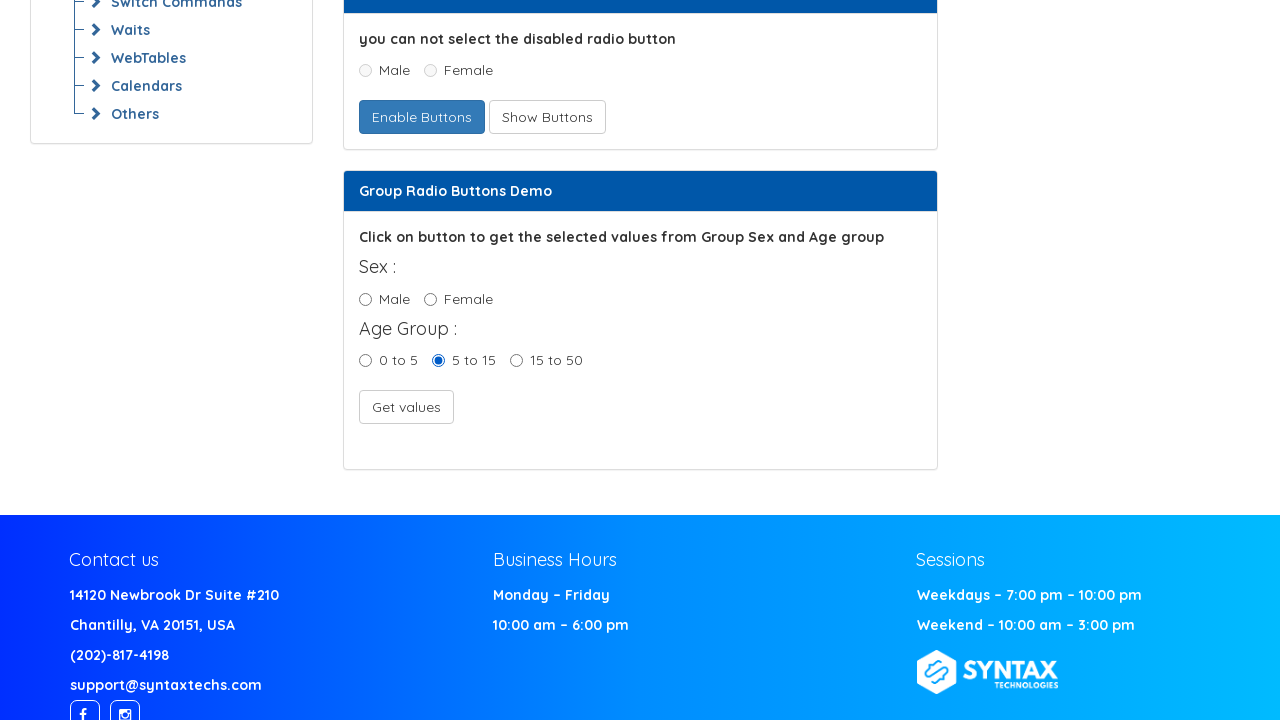

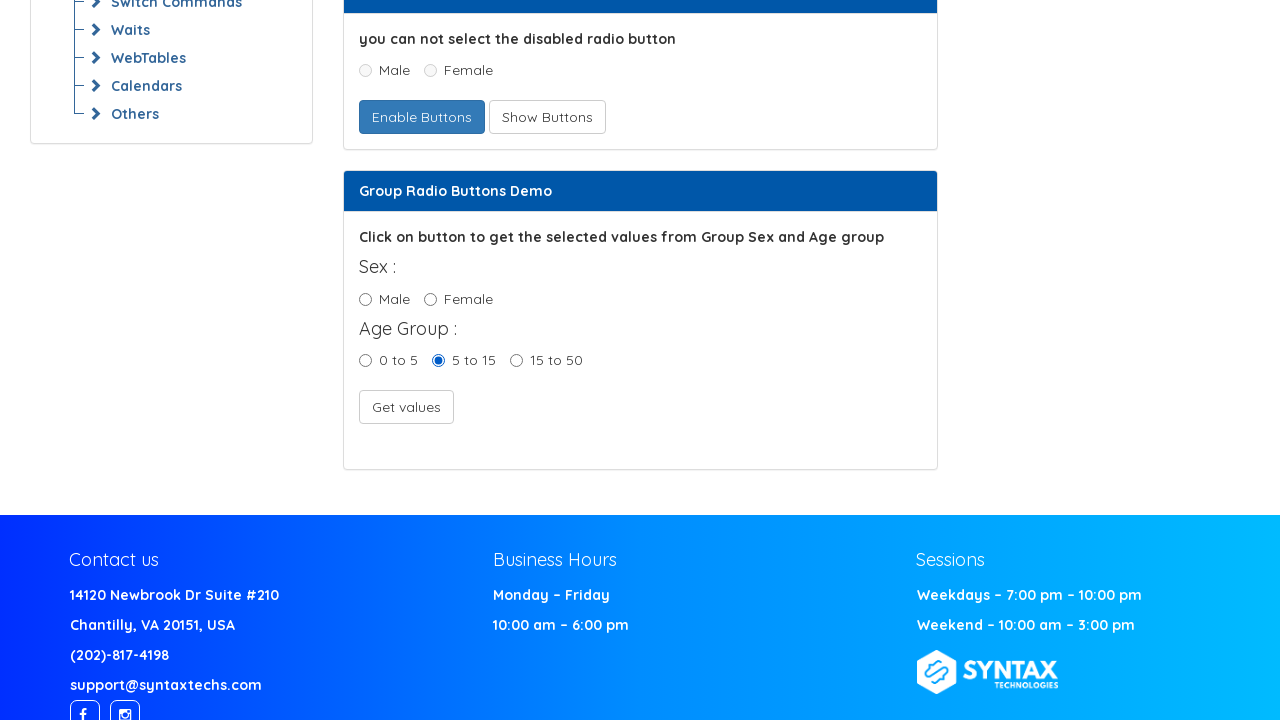